Tests hover functionality by hovering over an image and clicking a link that appears

Starting URL: http://the-internet.herokuapp.com/hovers

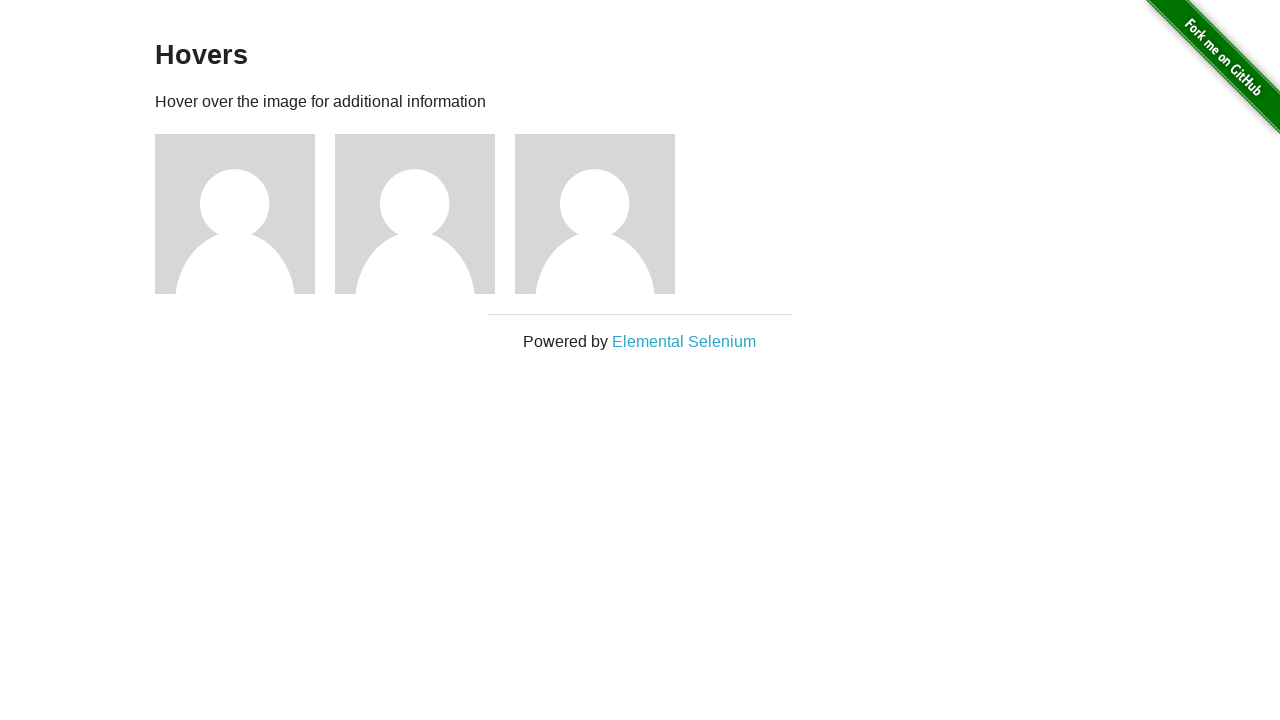

Hovered over the first figure/image at (245, 214) on xpath=//div[@class='figure']
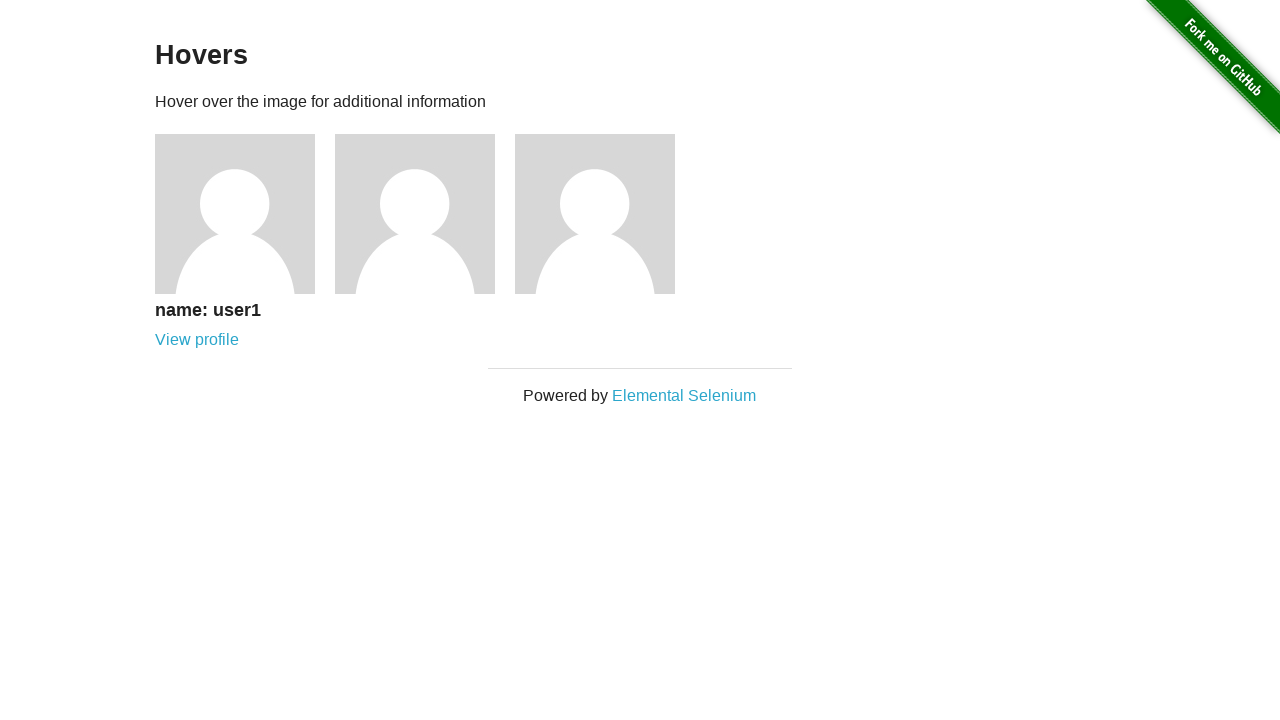

Clicked the 'View profile' link that appeared on hover at (197, 340) on xpath=//a[contains(text(), 'View profile')]
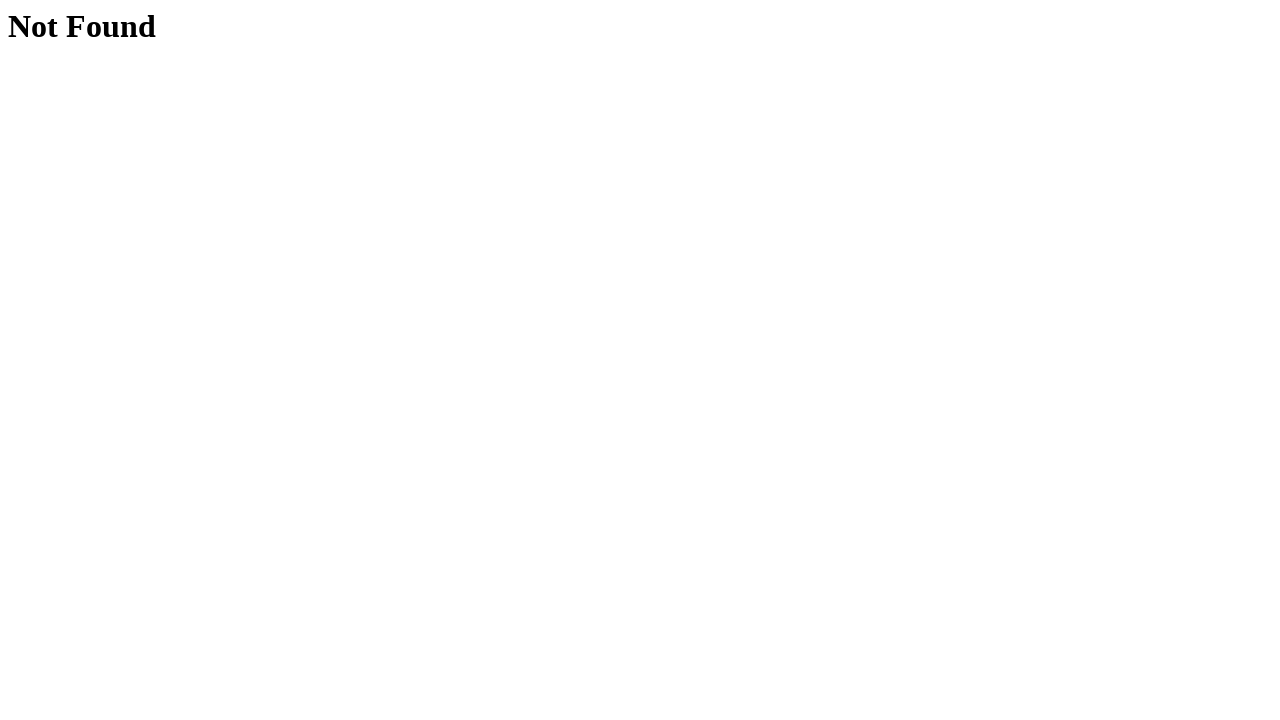

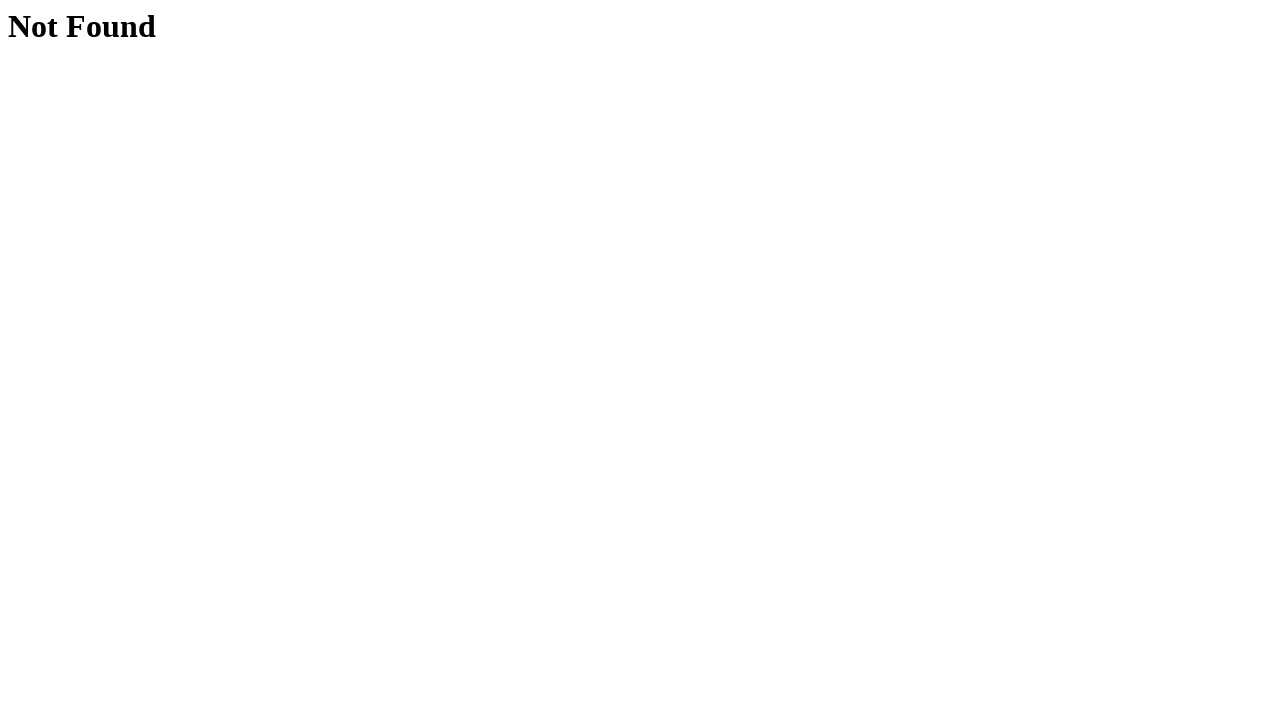